Tests a math challenge form by reading a value, calculating the result using a mathematical formula, filling the answer, selecting checkboxes/radio buttons, and submitting the form

Starting URL: https://suninjuly.github.io/math.html

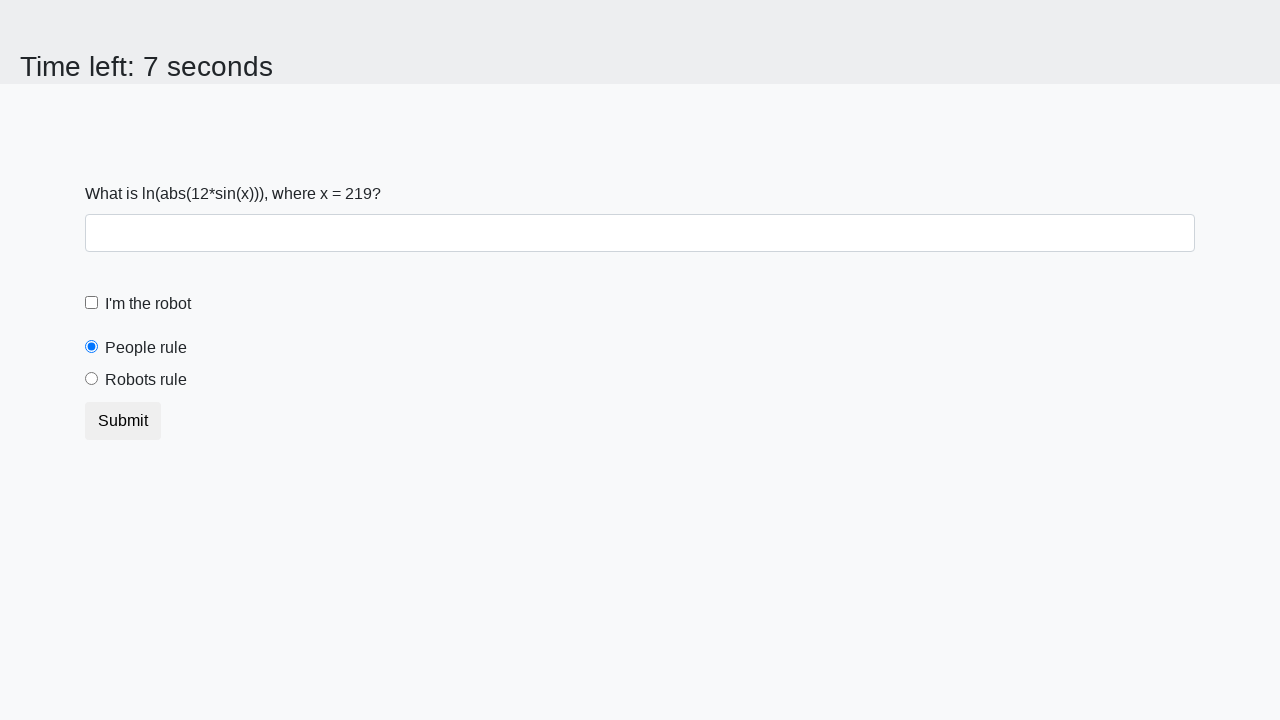

Located the input value element
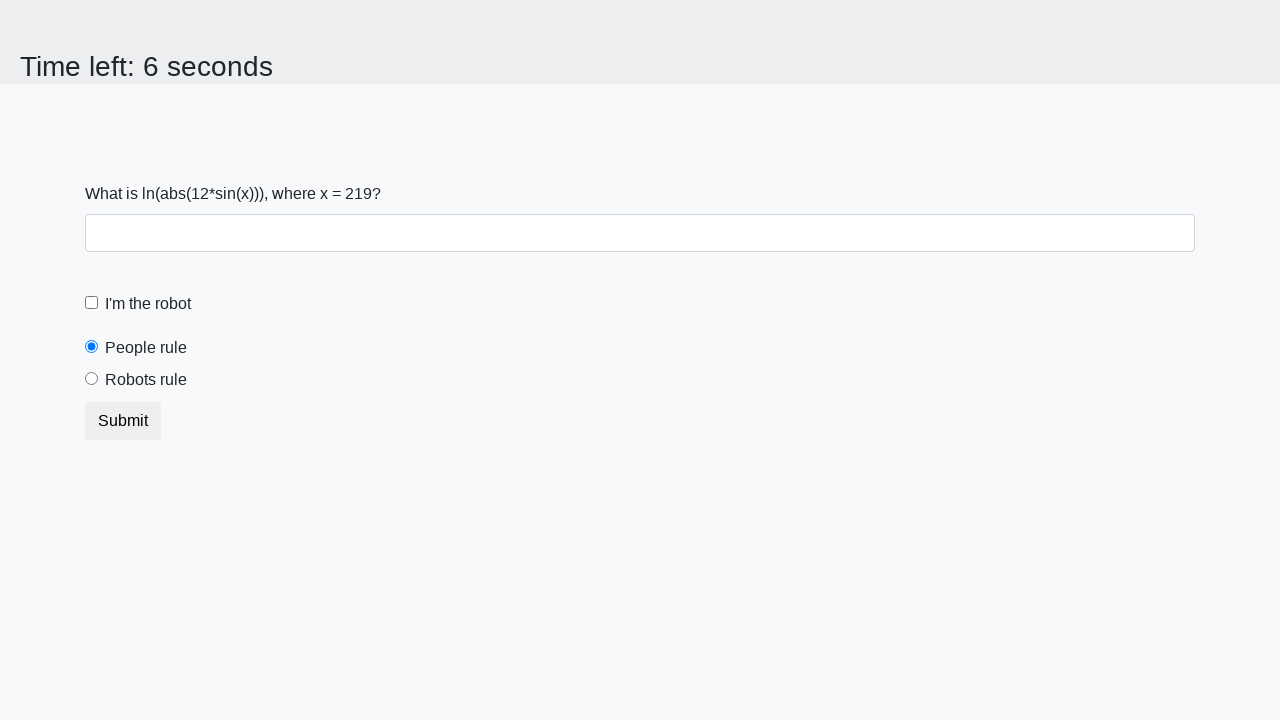

Retrieved input value: 219
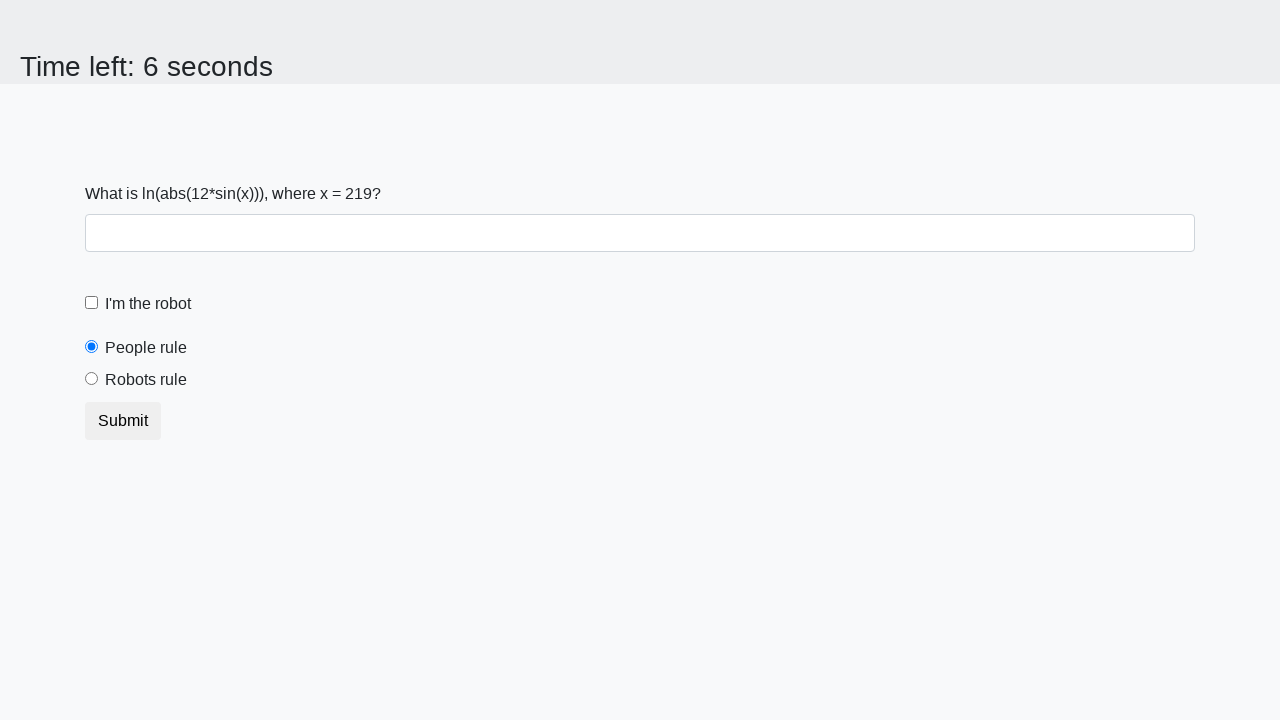

Calculated answer using formula: 2.2497091677401713
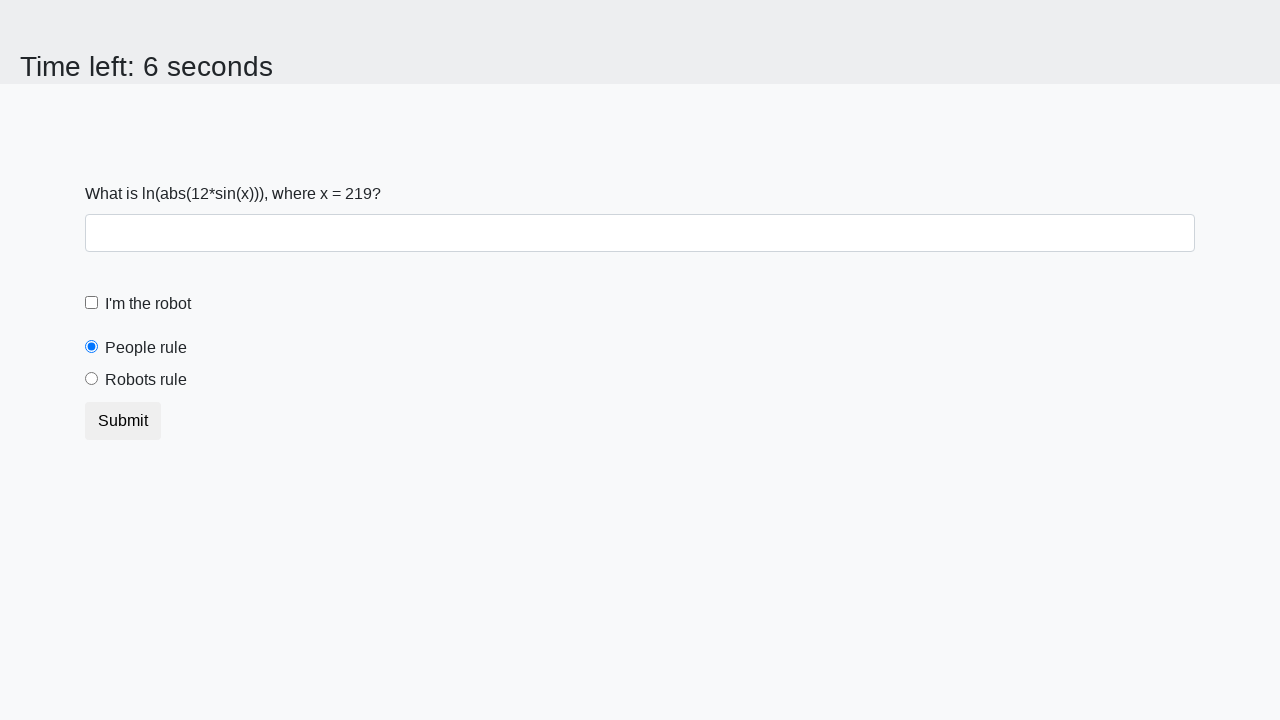

Filled answer field with calculated value: 2.2497091677401713 on #answer
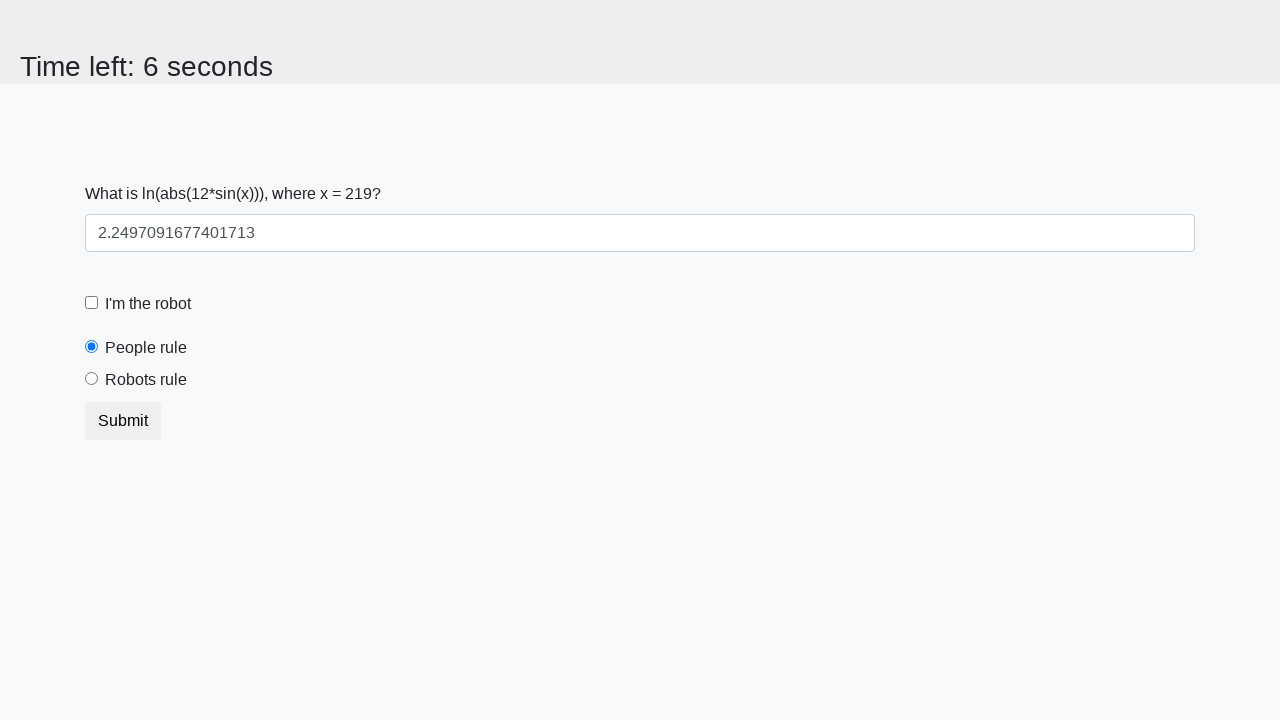

Clicked the robot checkbox at (92, 303) on #robotCheckbox
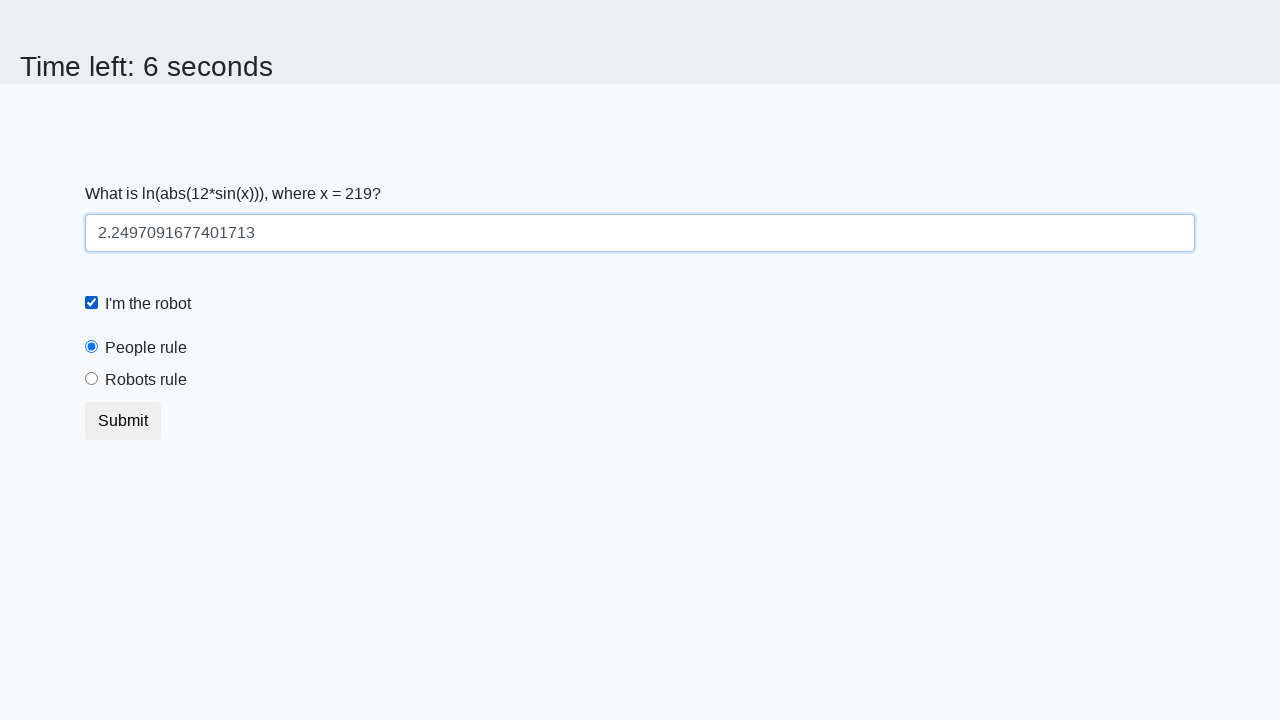

Clicked the 'robots rule' radio button at (146, 380) on [for='robotsRule']
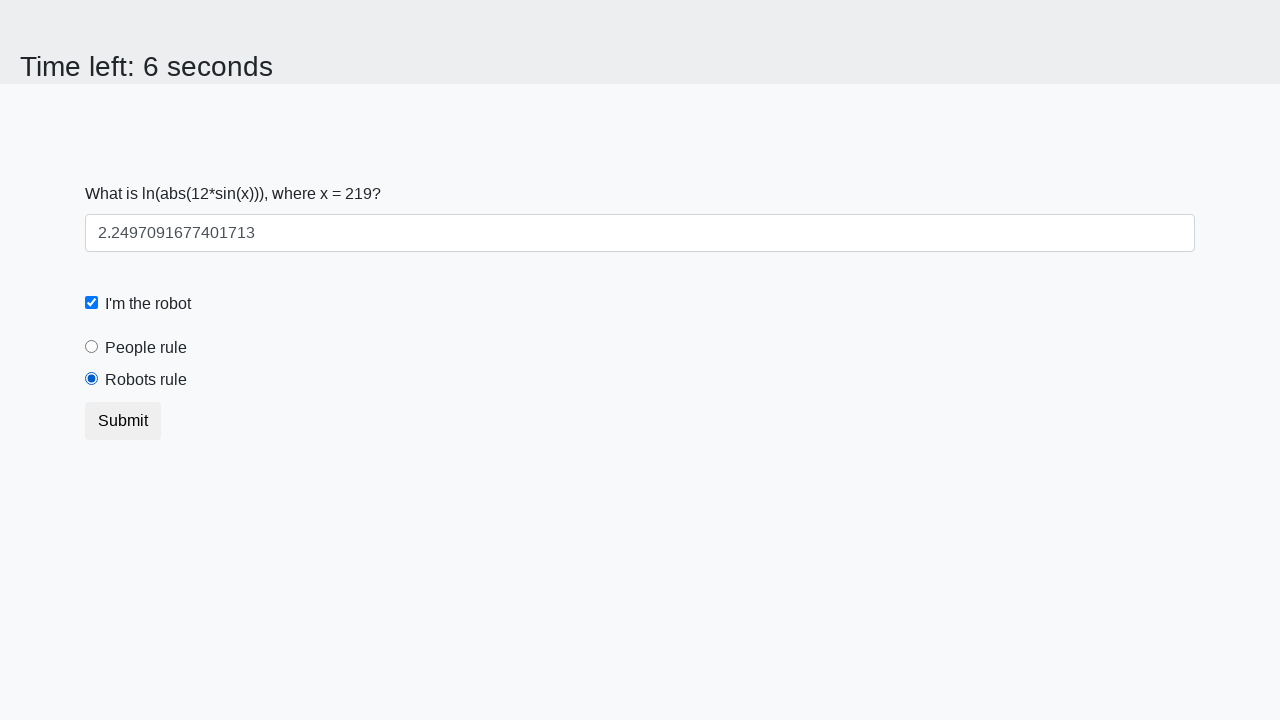

Clicked the submit button to submit the form at (123, 421) on button.btn
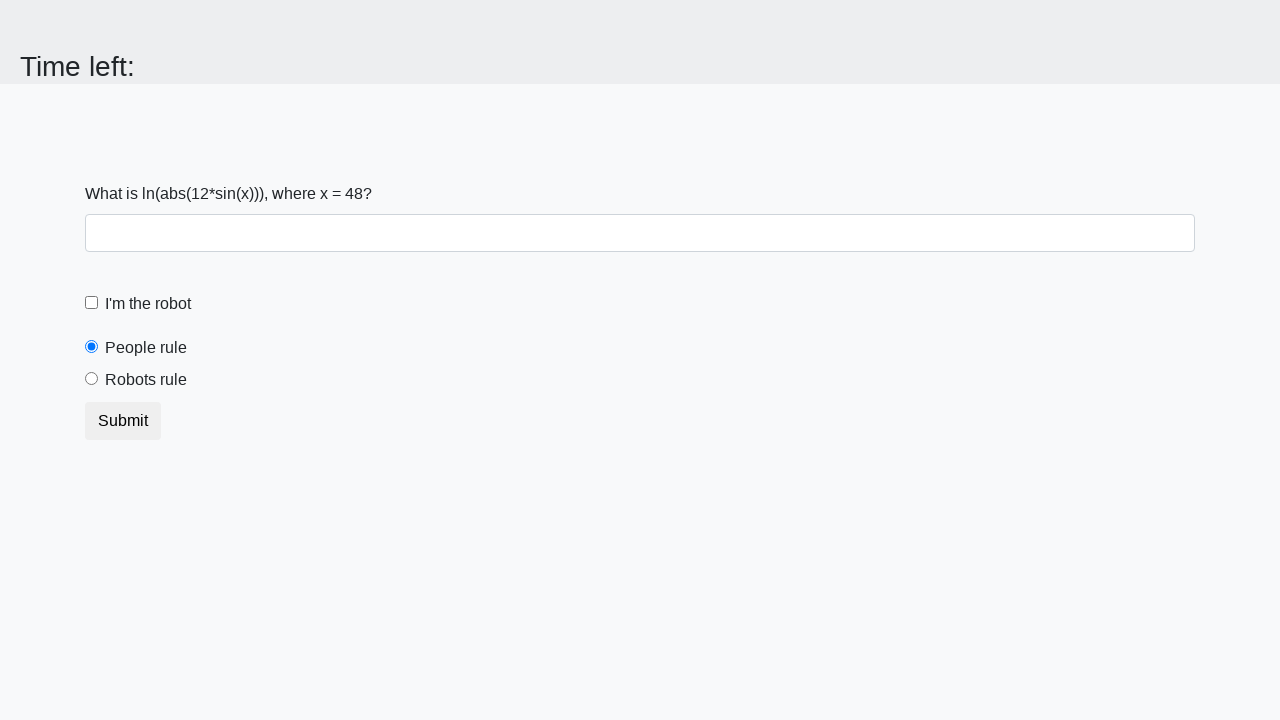

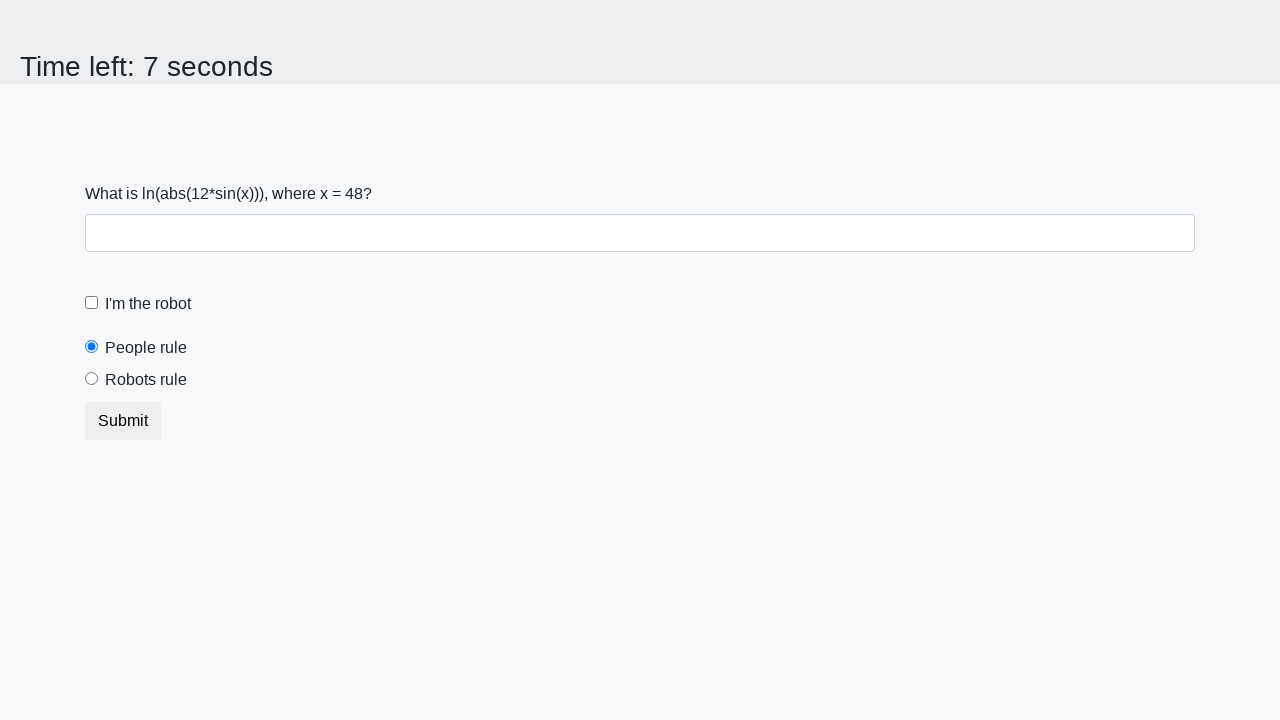